Tests checkbox interaction by clicking the Sports hobby checkbox via its label, checking its state, and toggling it

Starting URL: https://demoqa.com/automation-practice-form

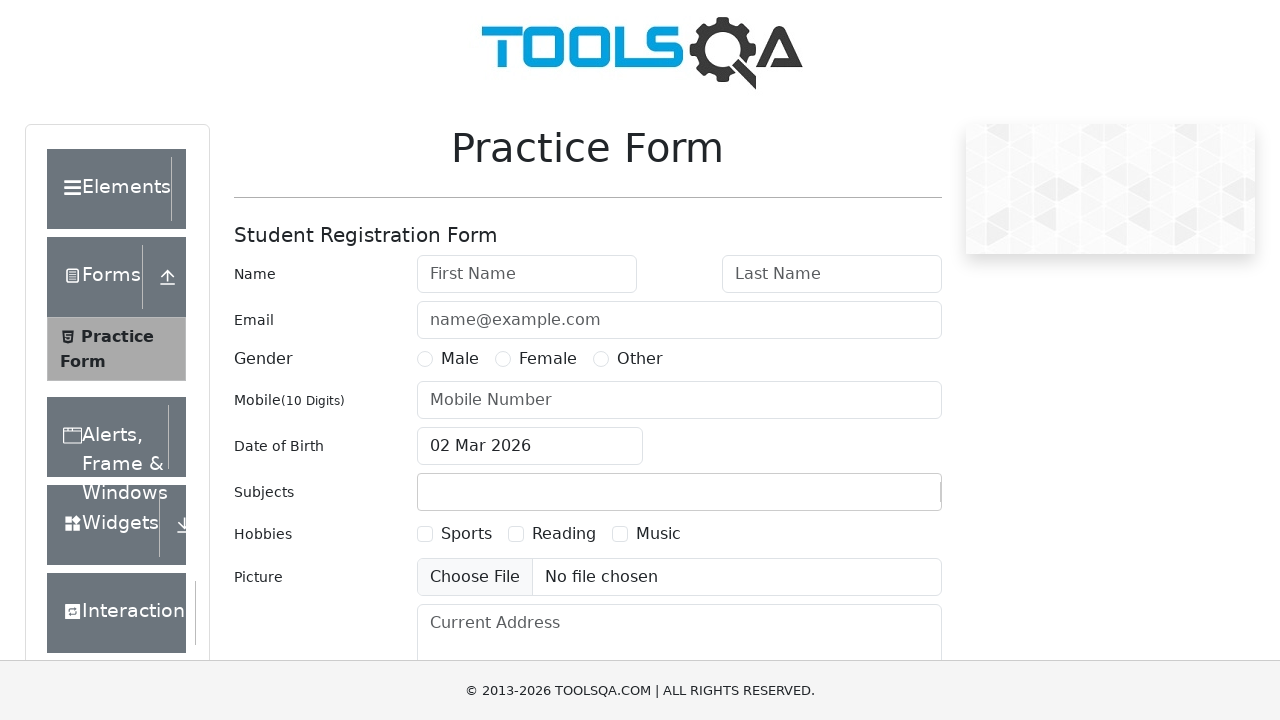

Located Sports hobby checkbox element
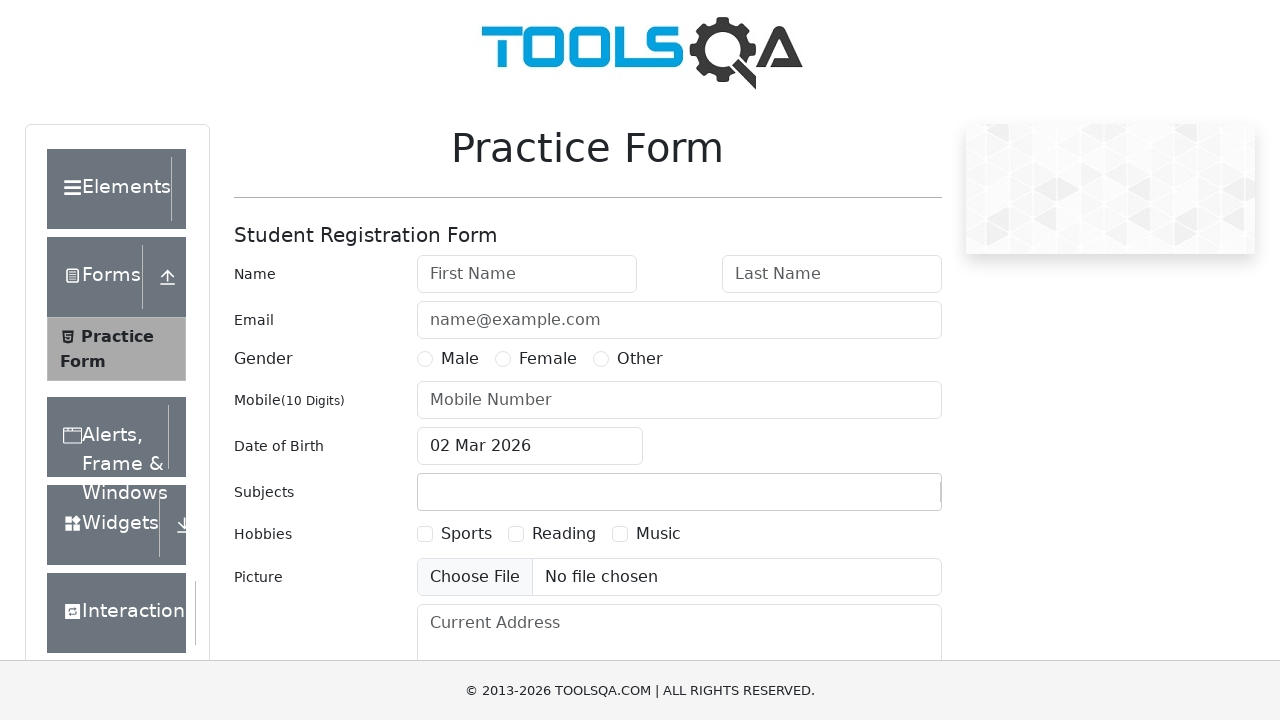

Located Sports hobby checkbox label element
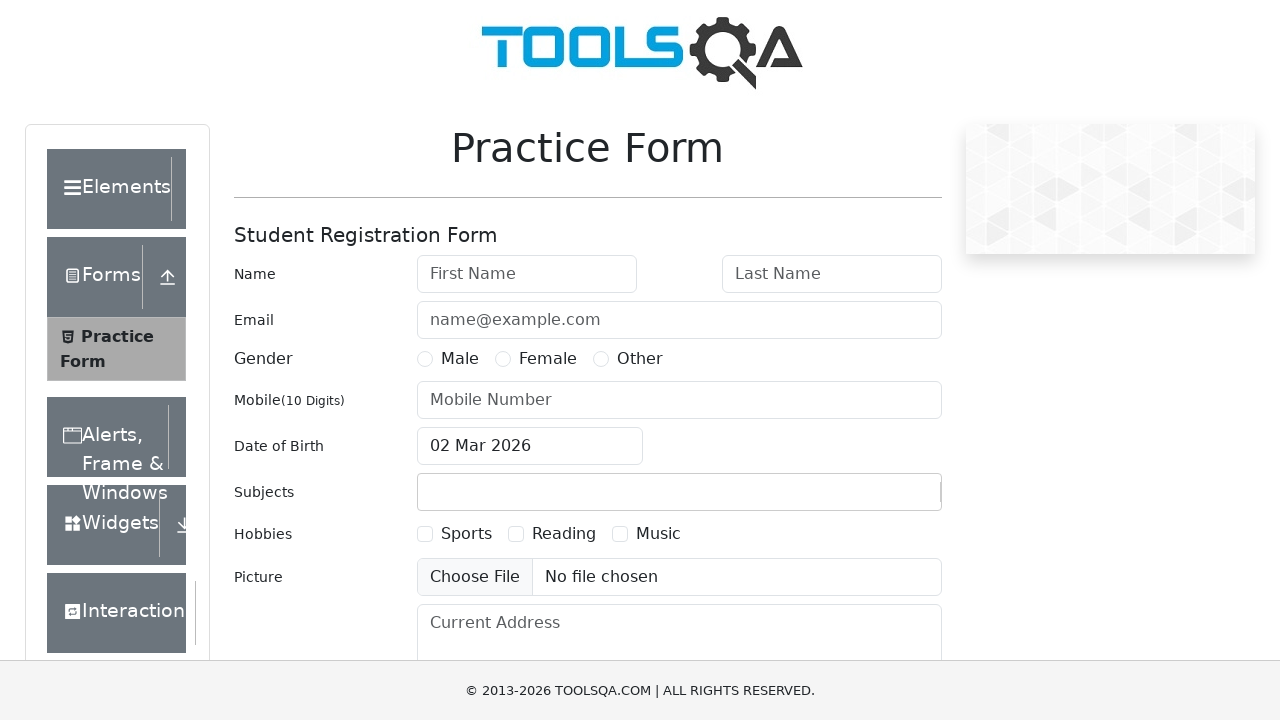

Clicked Sports hobby checkbox label to check it at (466, 534) on xpath=//label[@for='hobbies-checkbox-1']
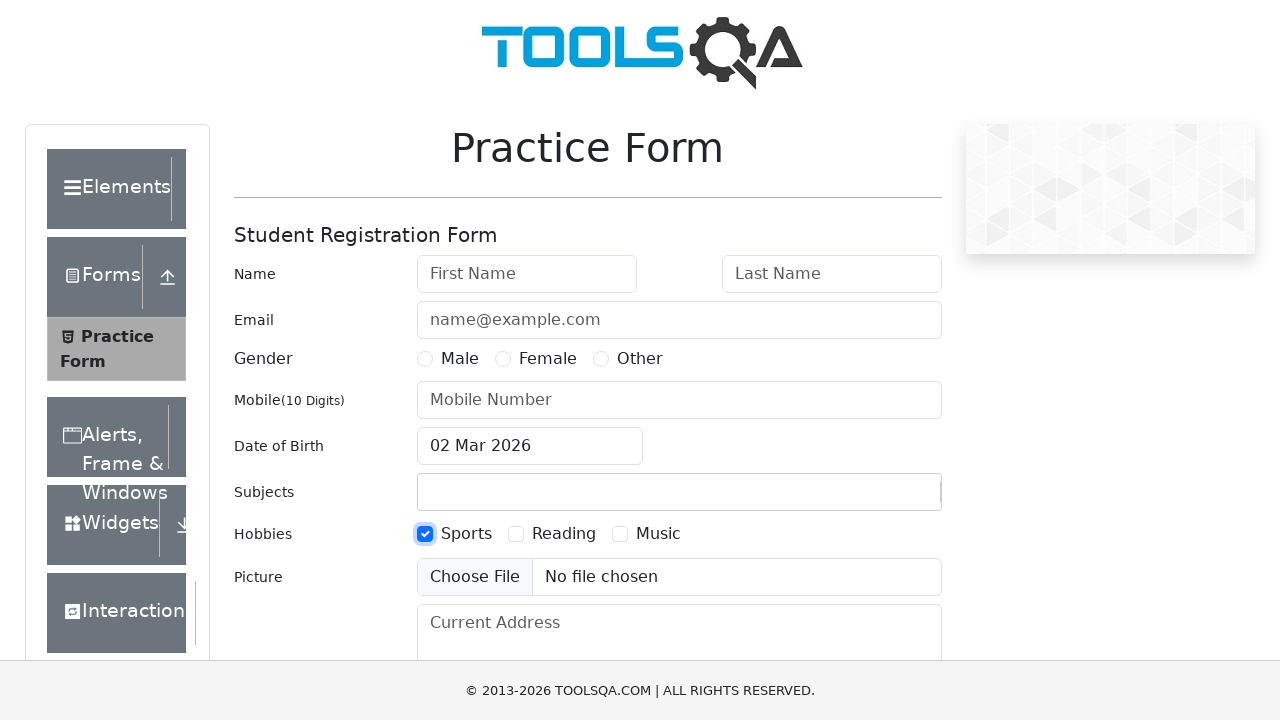

Verified Sports checkbox is checked: True
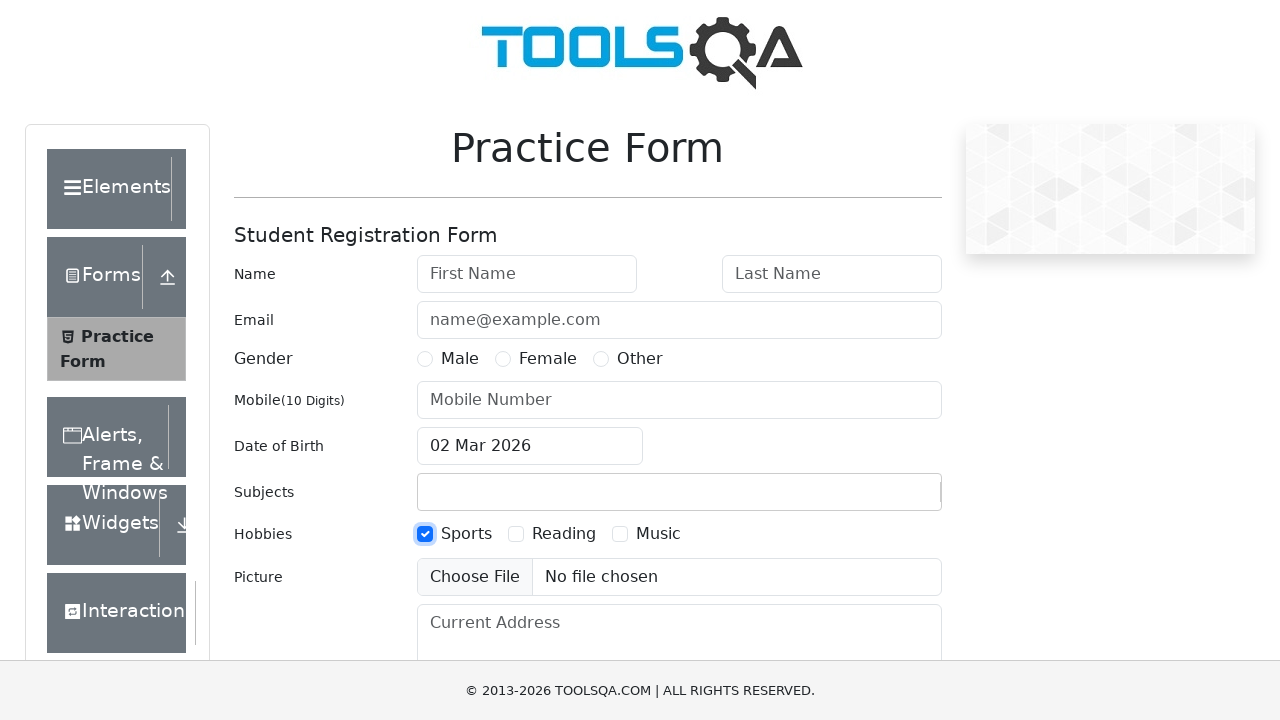

Clicked Sports hobby checkbox label to uncheck it at (466, 534) on xpath=//label[@for='hobbies-checkbox-1']
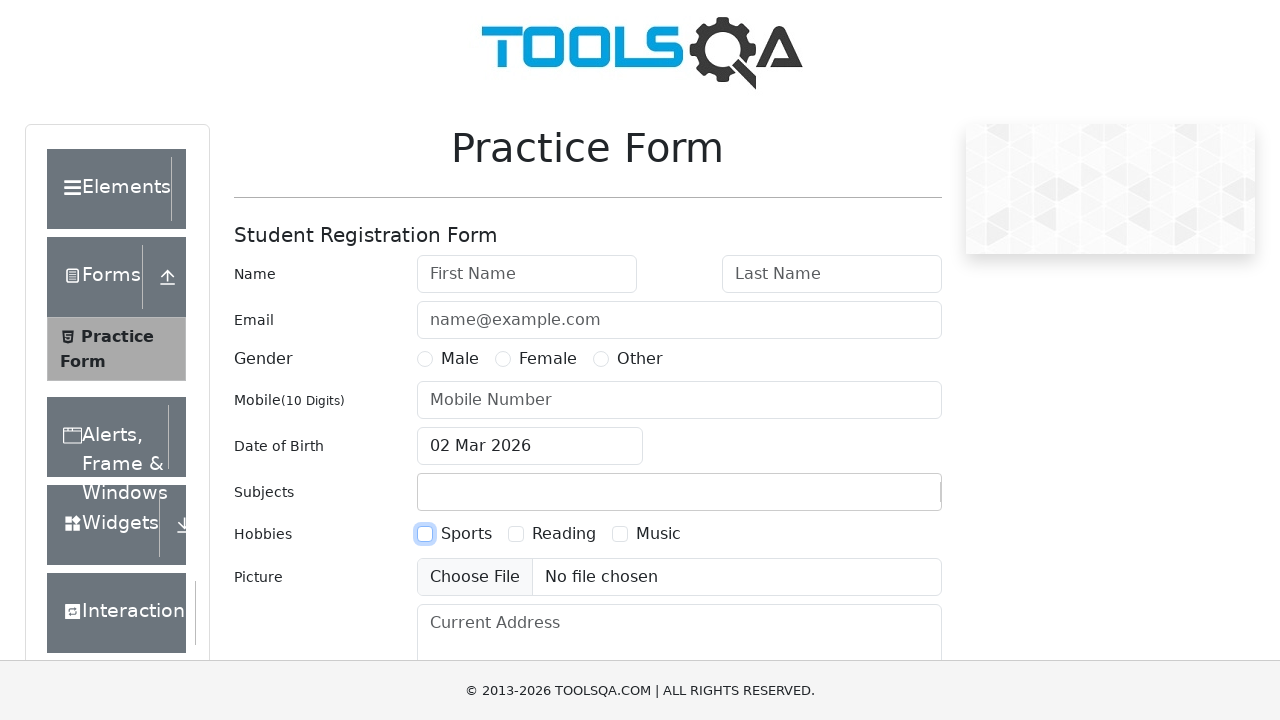

Verified Sports checkbox is unchecked: False
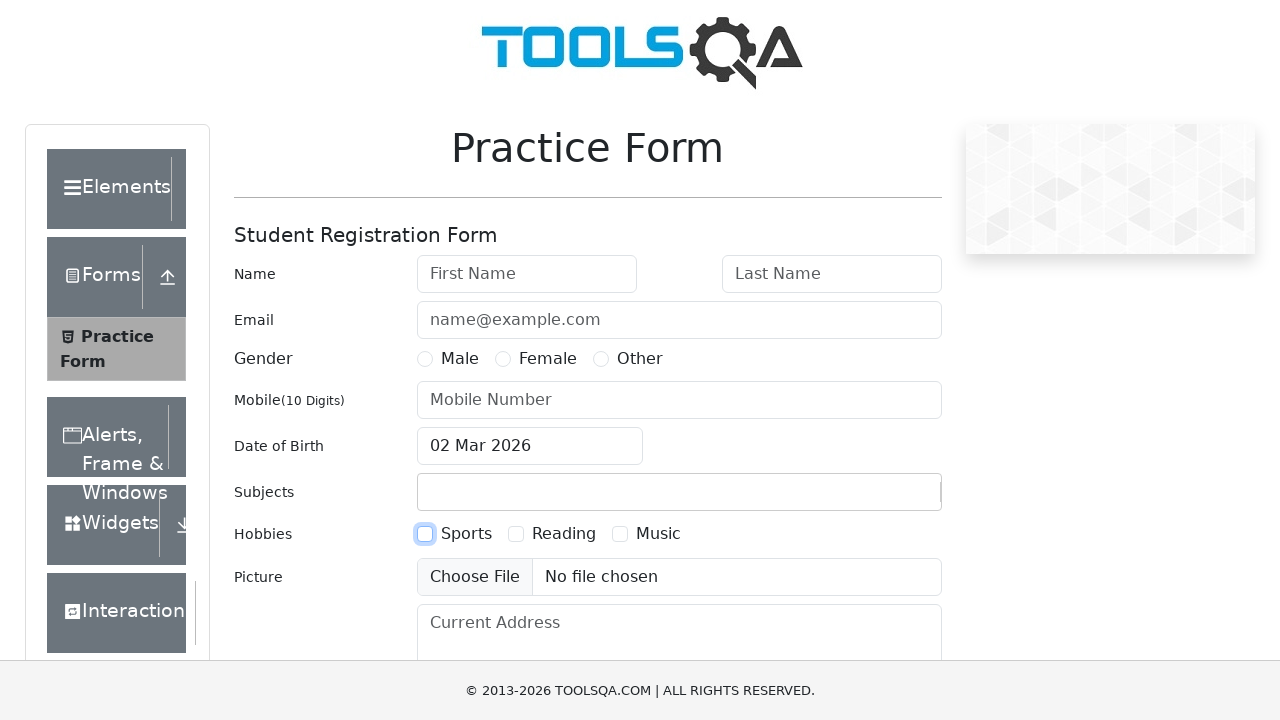

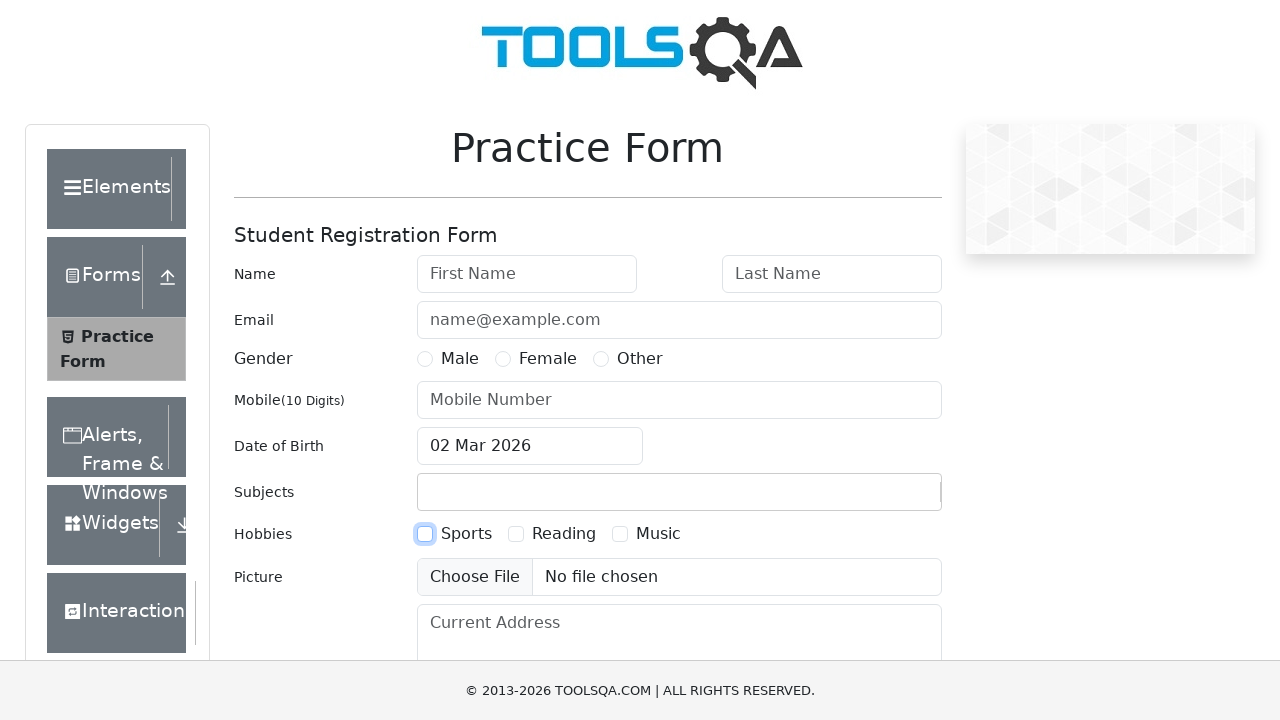